Searches for languages containing "kot" and verifies results

Starting URL: http://www.99-bottles-of-beer.net/

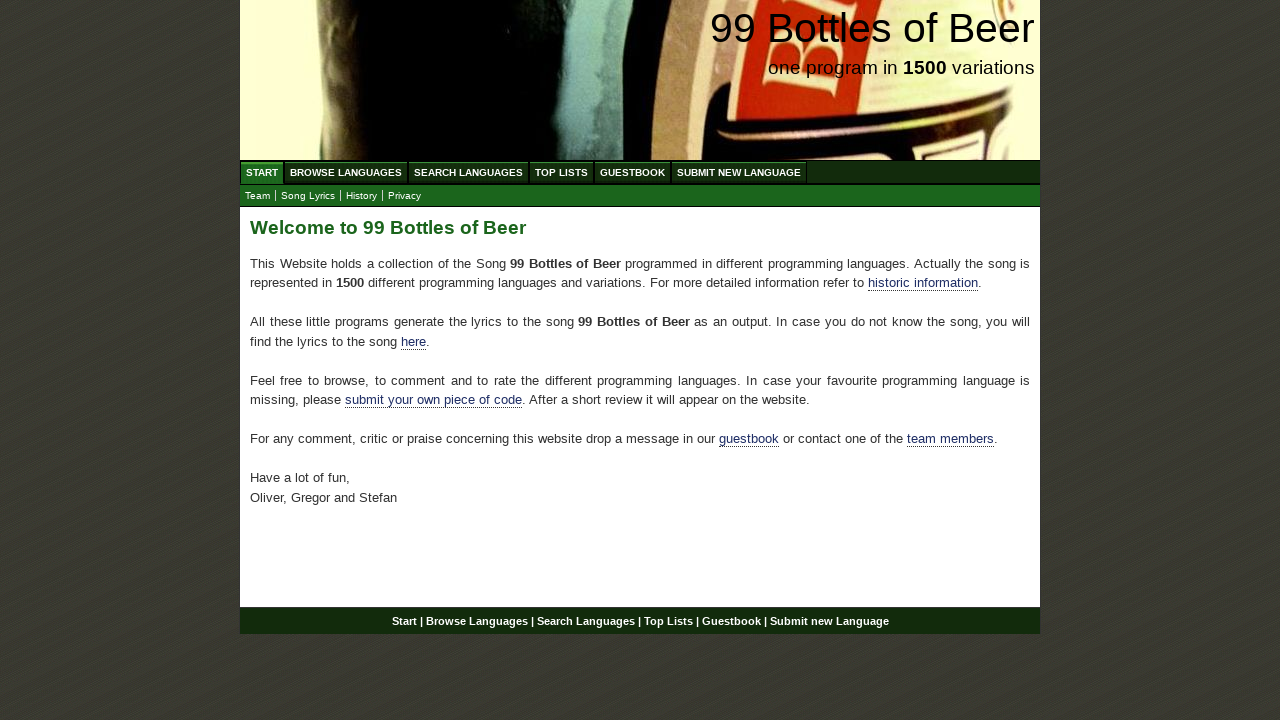

Clicked 'Search Languages' button at (468, 172) on xpath=//li/a[text()='Search Languages']
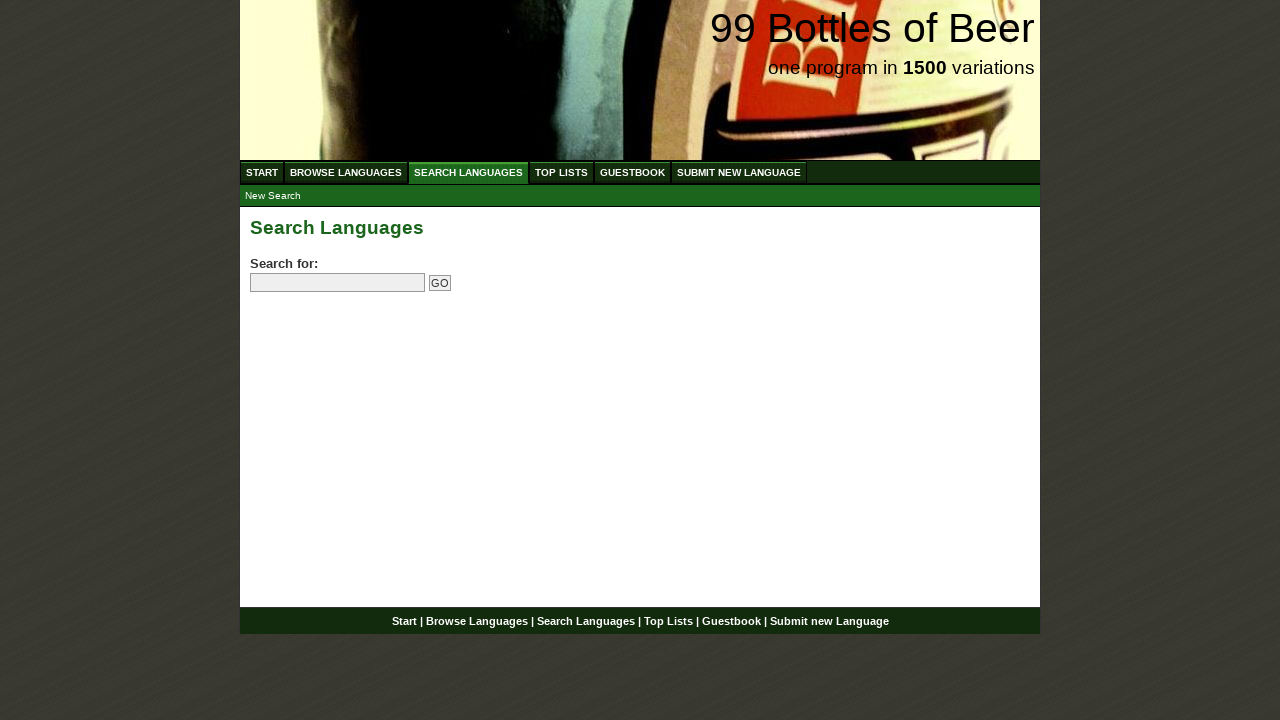

Filled search field with 'kot' on input[name='search']
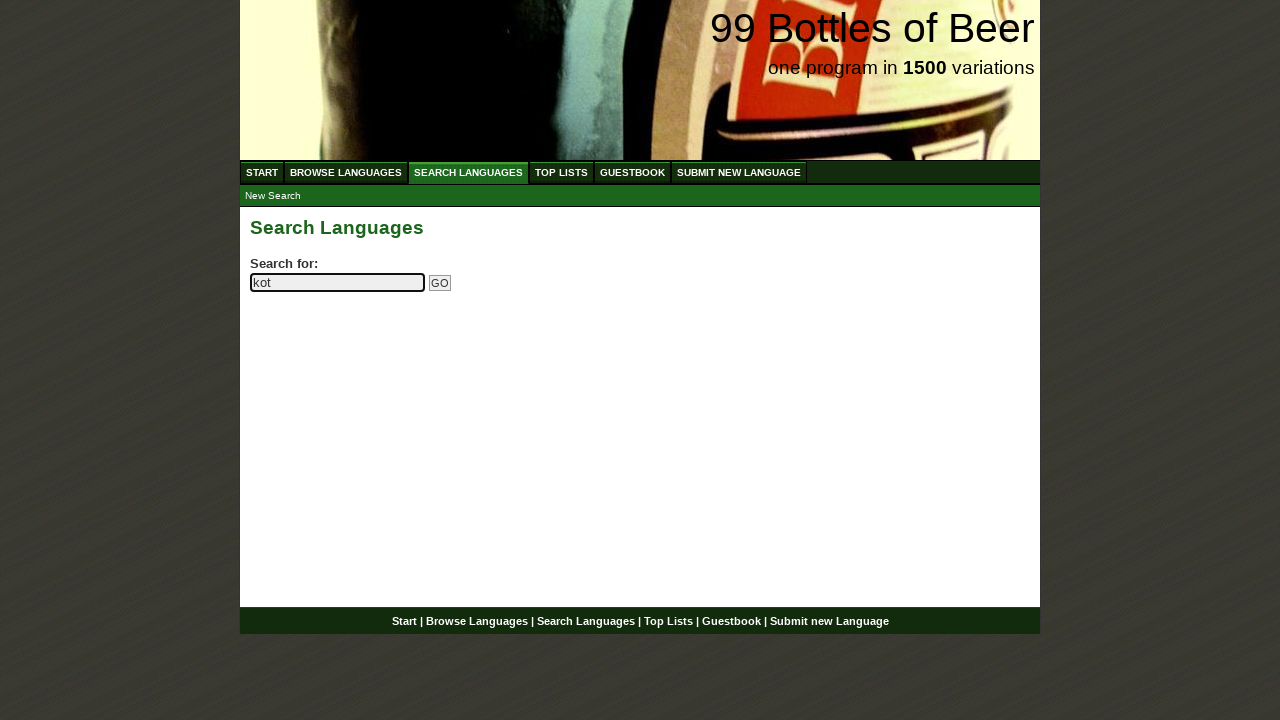

Clicked 'Go' button to search for languages containing 'kot' at (440, 283) on input[name='submitsearch']
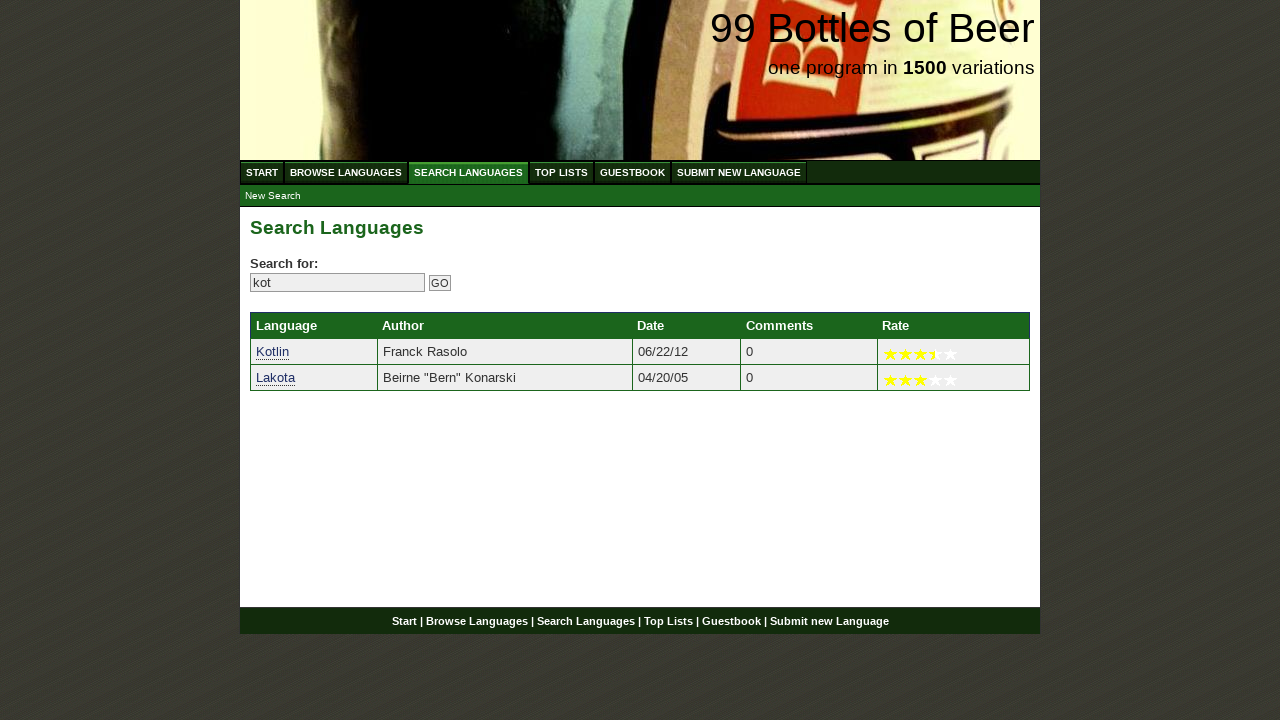

Search results loaded with language links
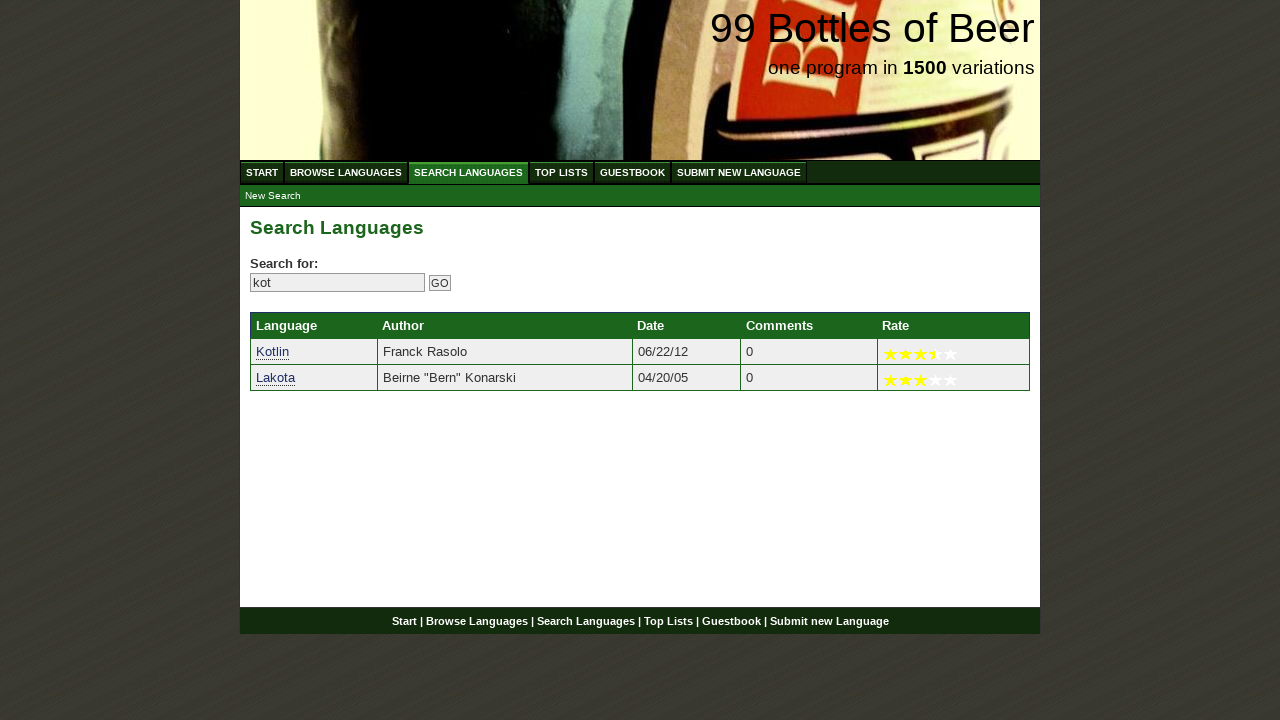

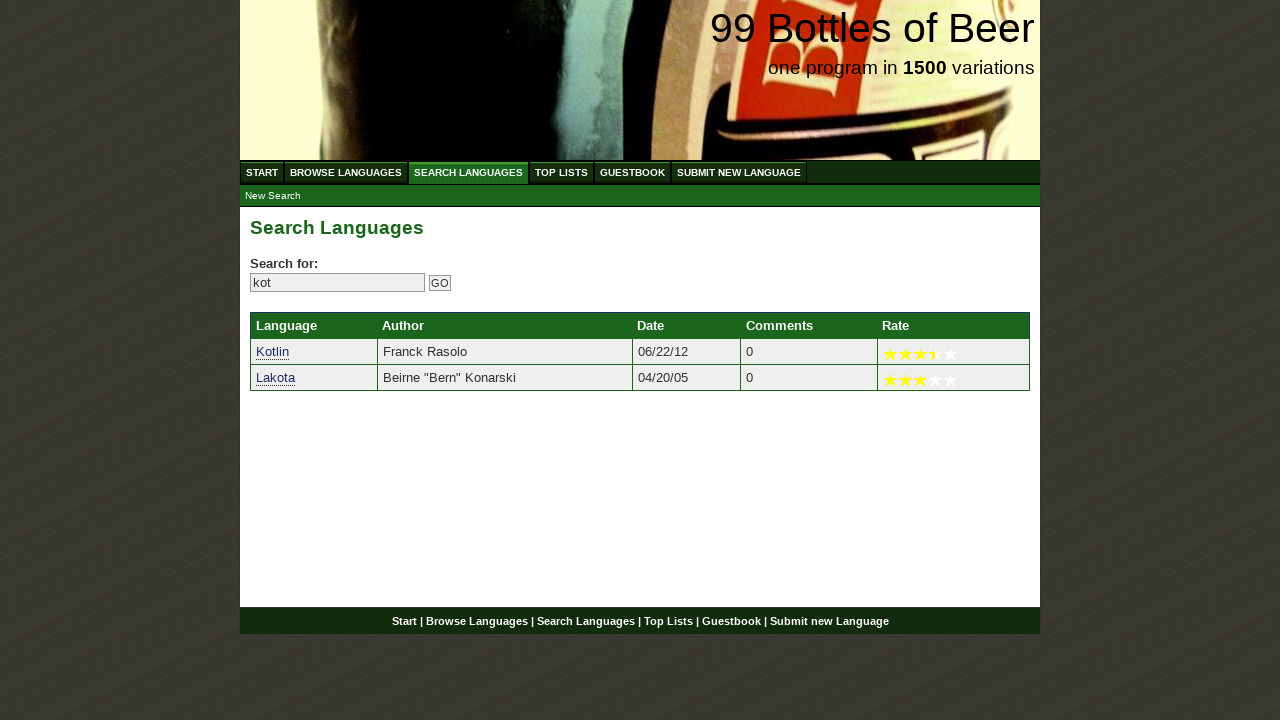